Tests cookie management functionality by reading browser cookies, clearing them, verifying they are cleared, and clicking a refresh button to restore cookies.

Starting URL: https://bonigarcia.dev/selenium-webdriver-java/cookies.html

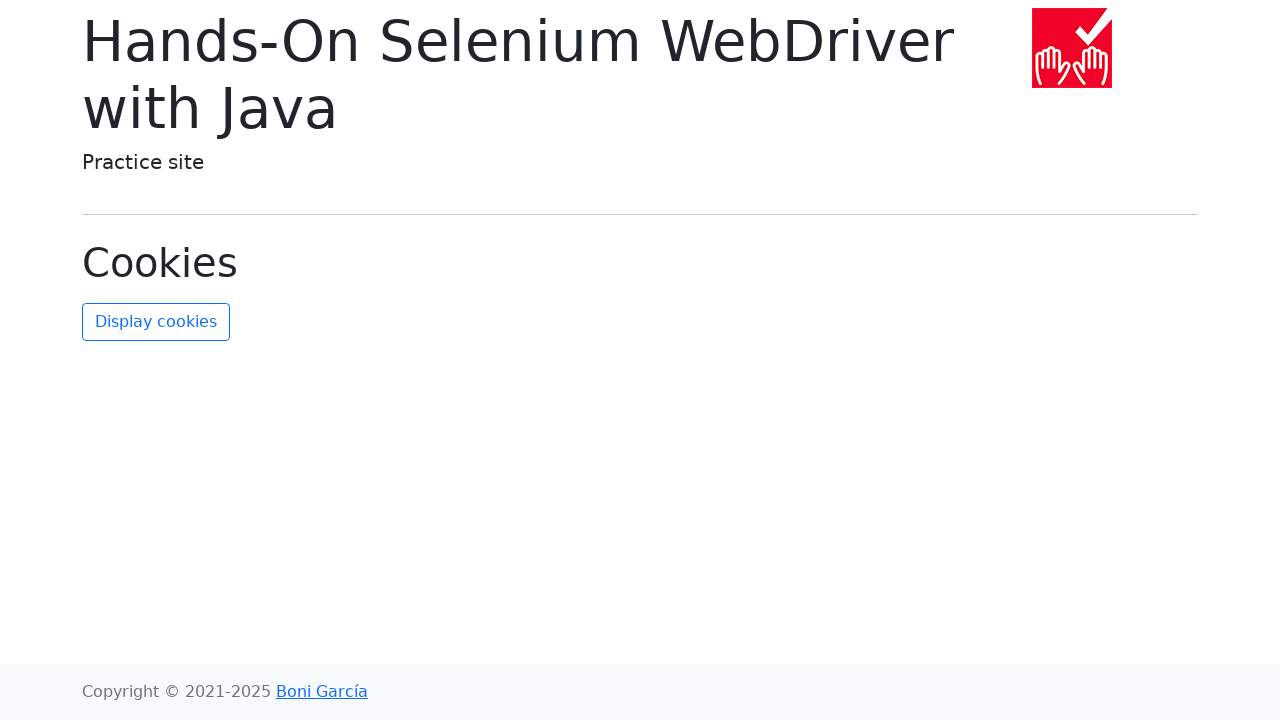

Retrieved all cookies from browser context
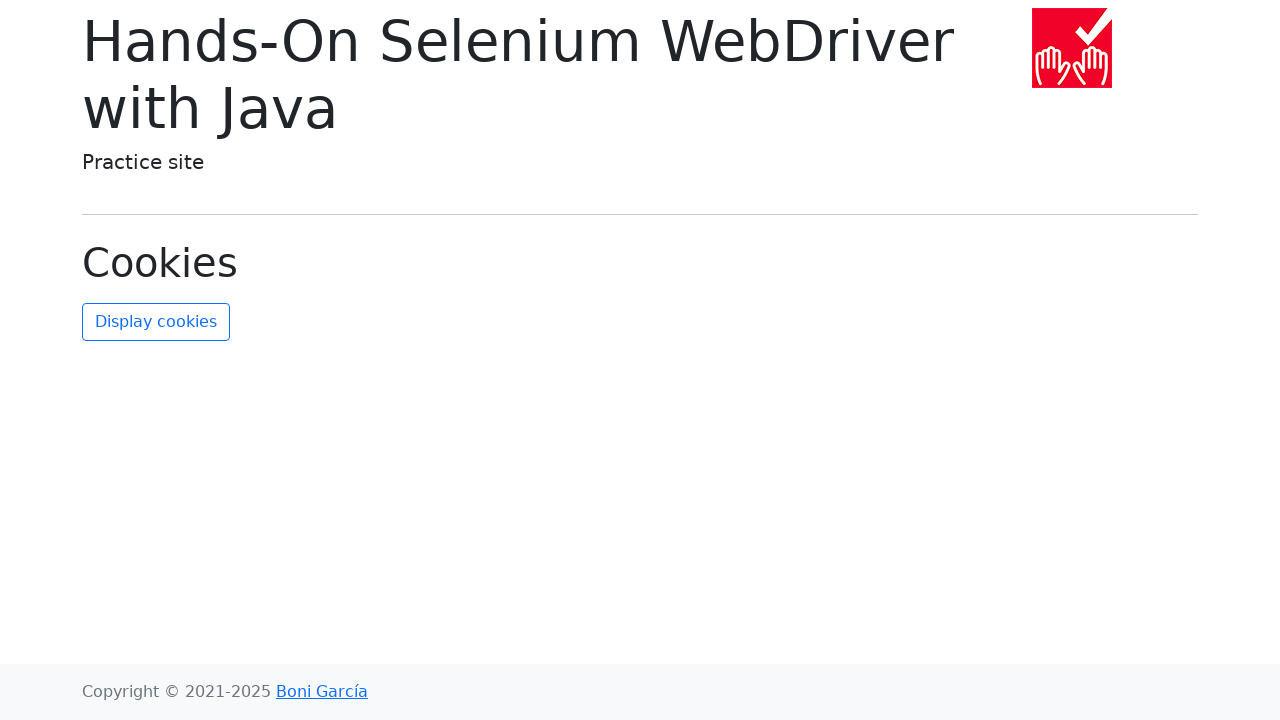

Stored initial cookie names for verification
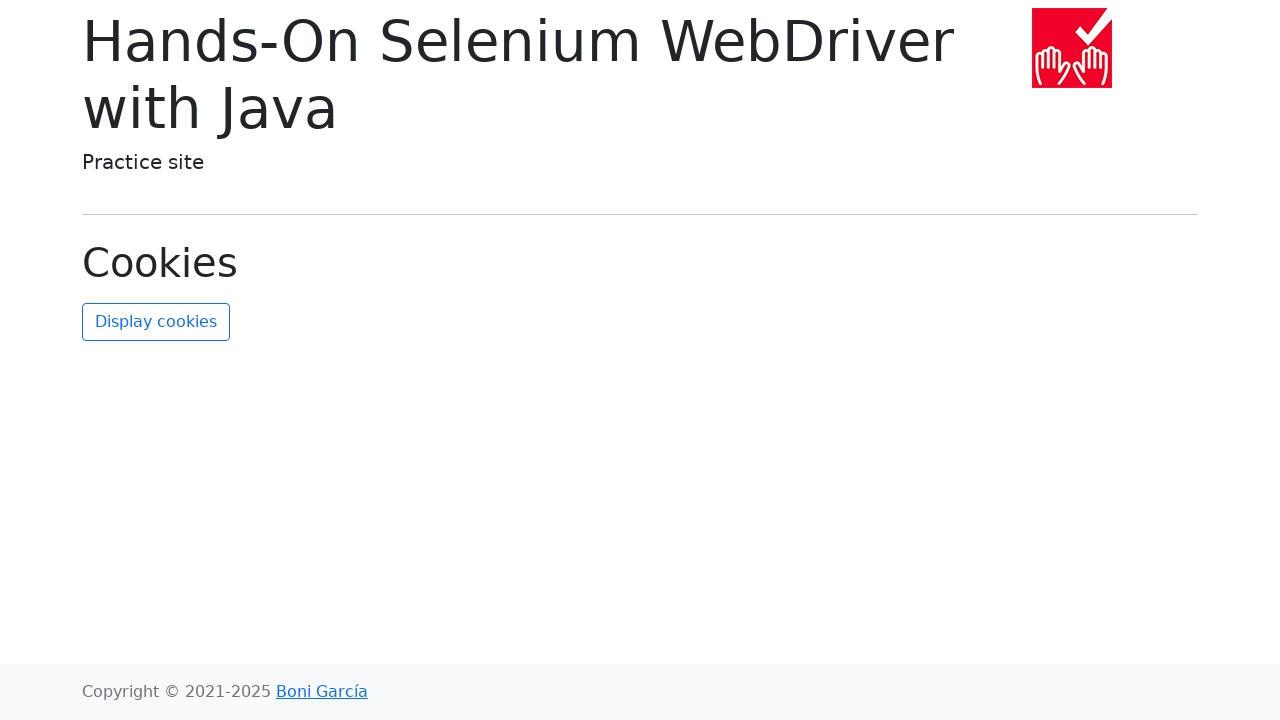

Cleared all cookies from browser context
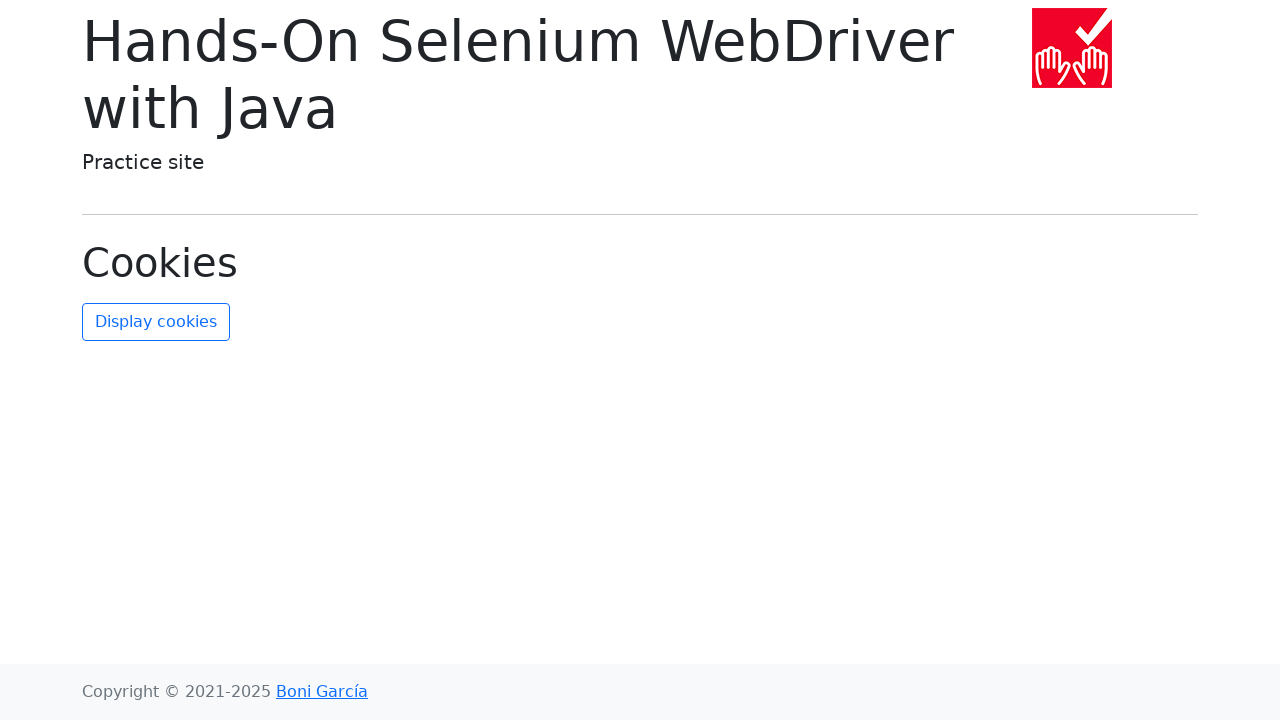

Retrieved cookies after clearing to verify they are empty
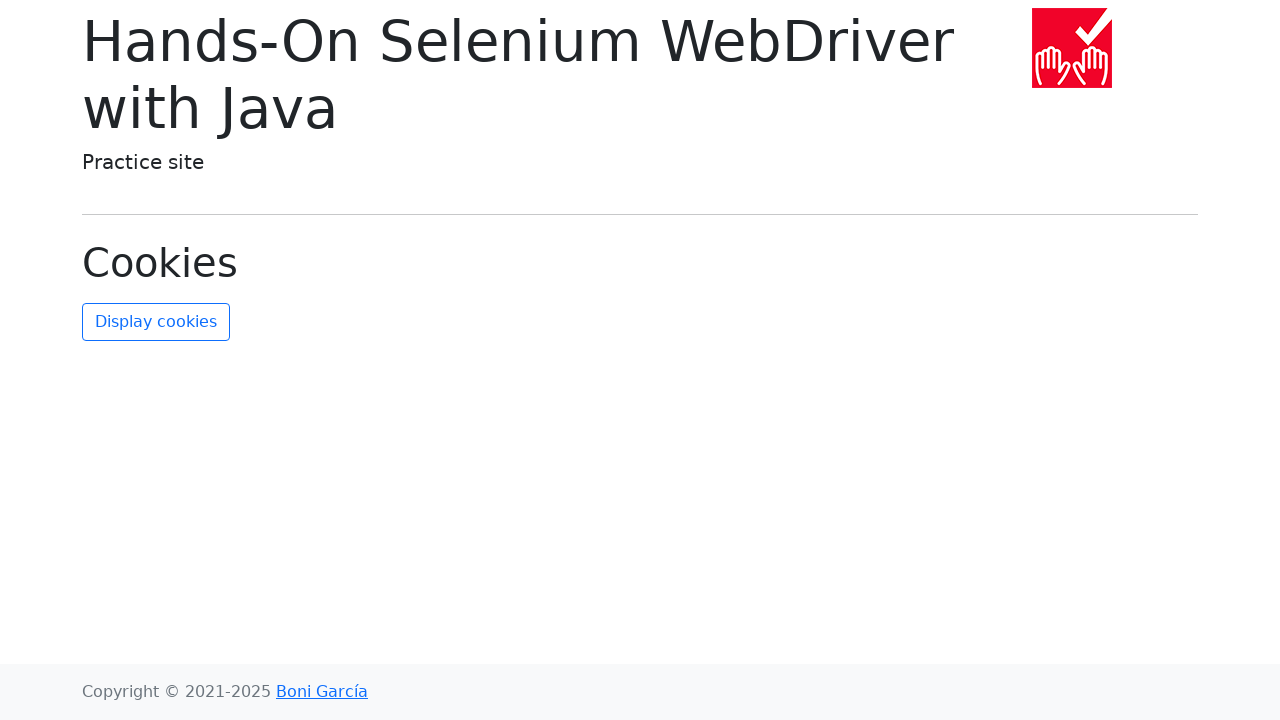

Asserted that cookies list is empty after clearing
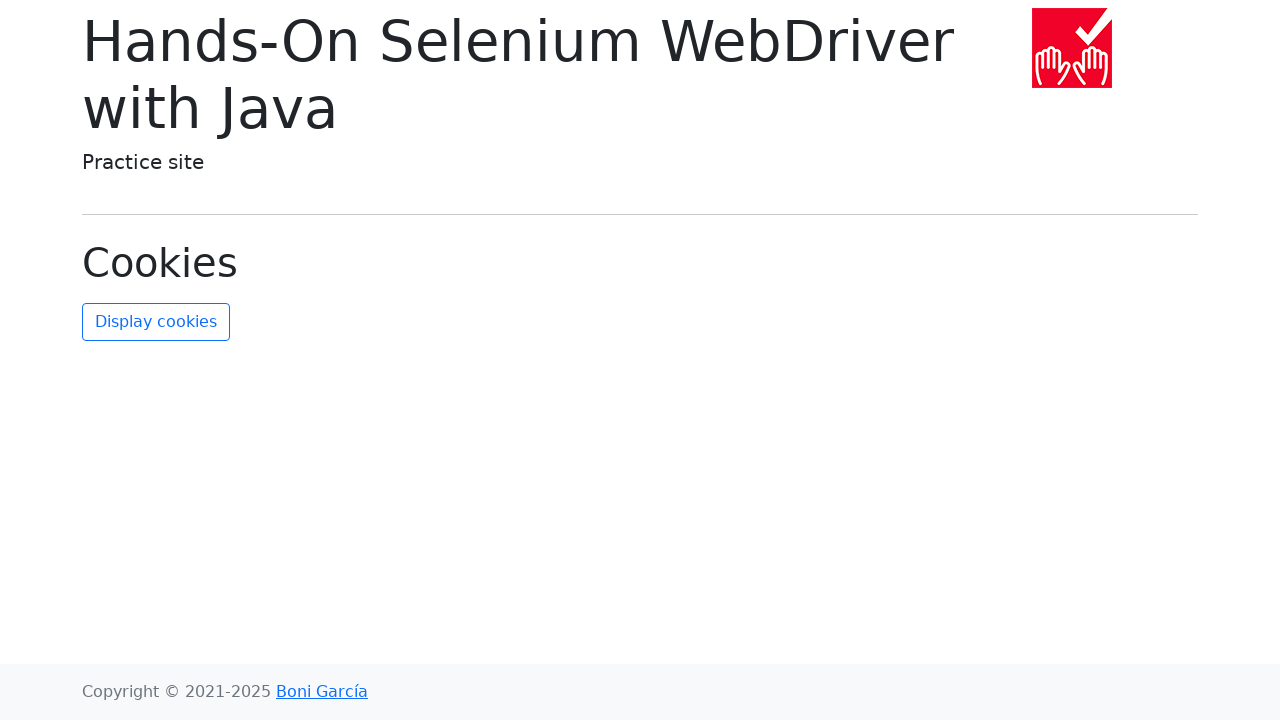

Clicked the refresh cookies button at (156, 322) on #refresh-cookies
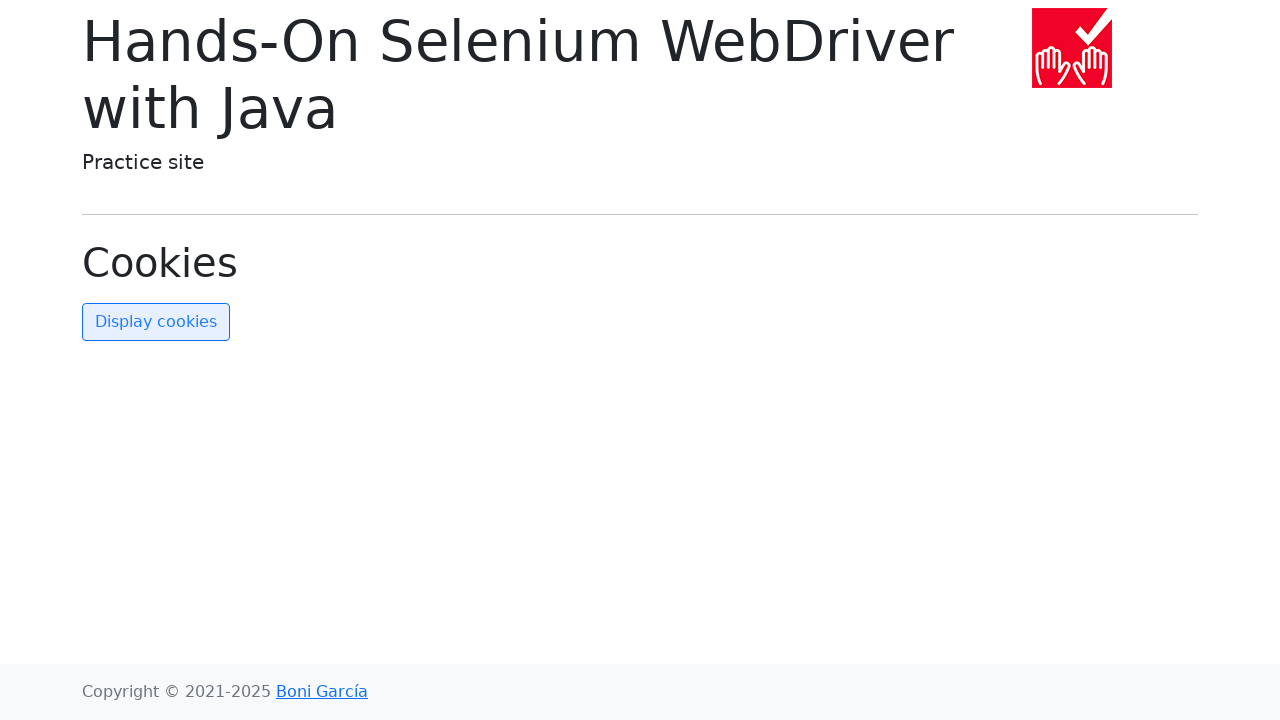

Waited 1000ms for cookies to be refreshed
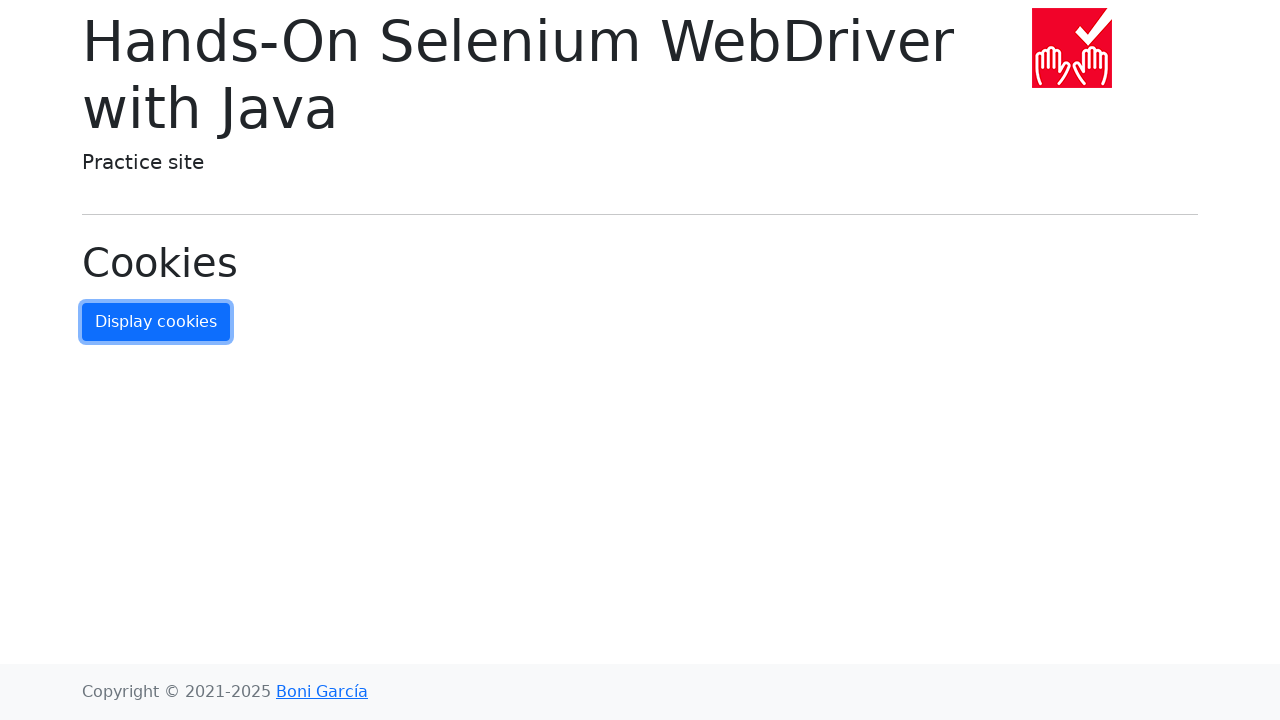

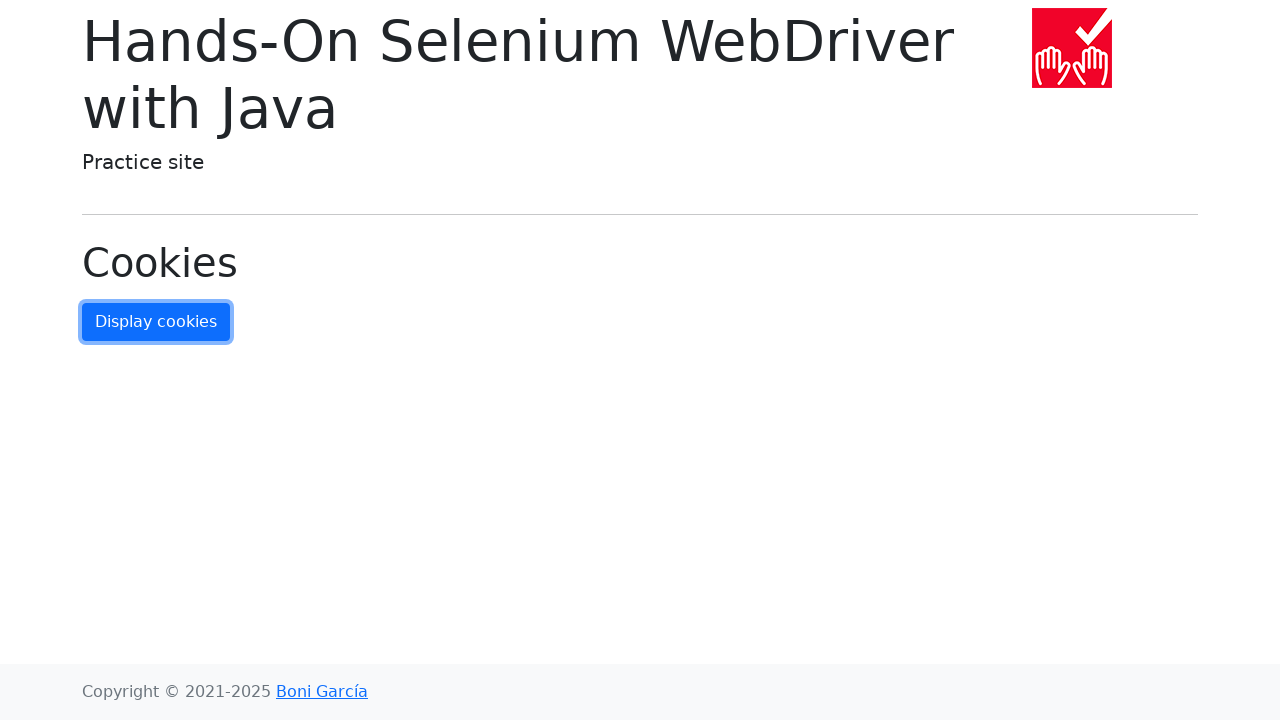